Tests dropdown selection by navigating to the dropdown page and selecting an option by index

Starting URL: https://practice.cydeo.com/

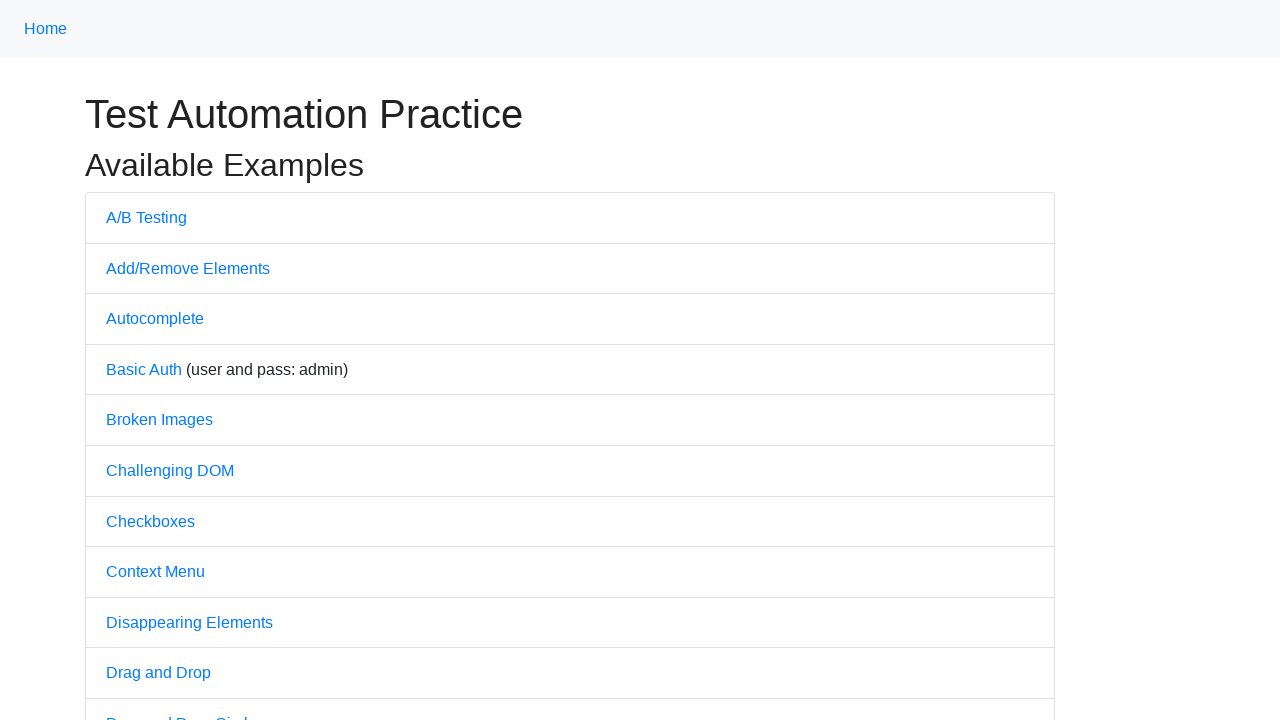

Clicked on Dropdown link to navigate to dropdown page at (143, 360) on text='Dropdown'
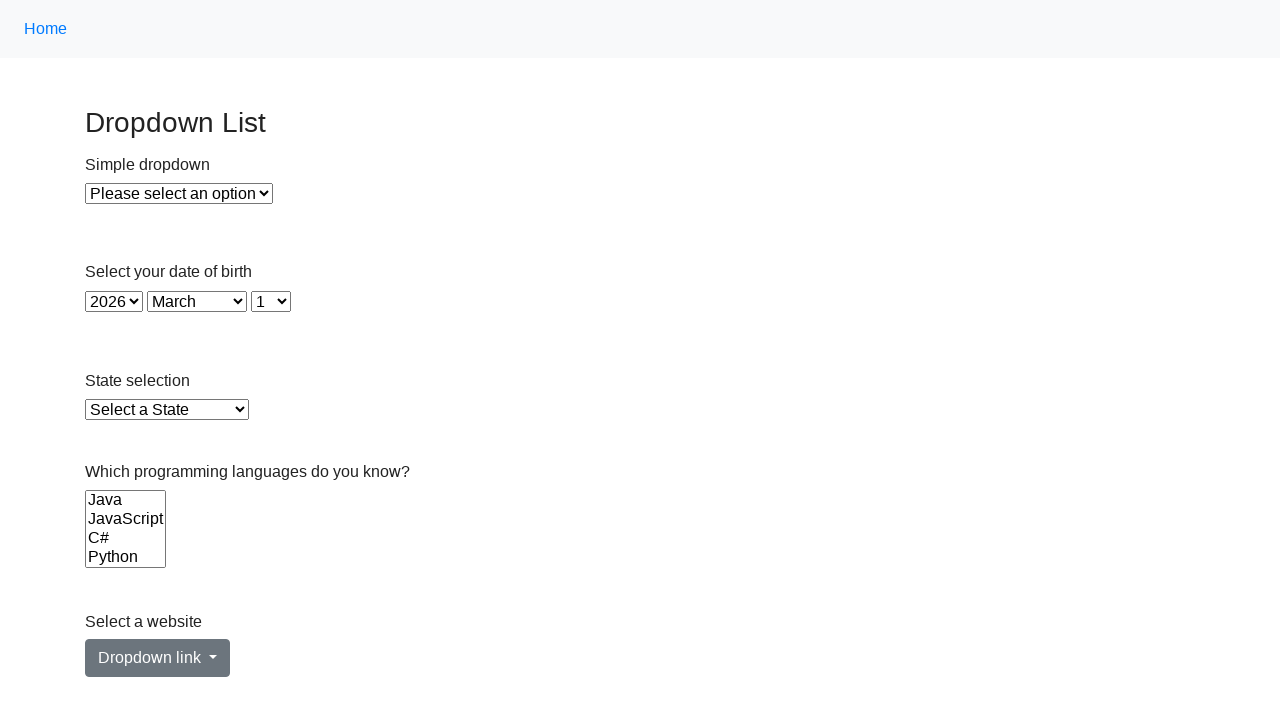

Selected dropdown option at index 1 (second option) on xpath=//select[@id='dropdown']
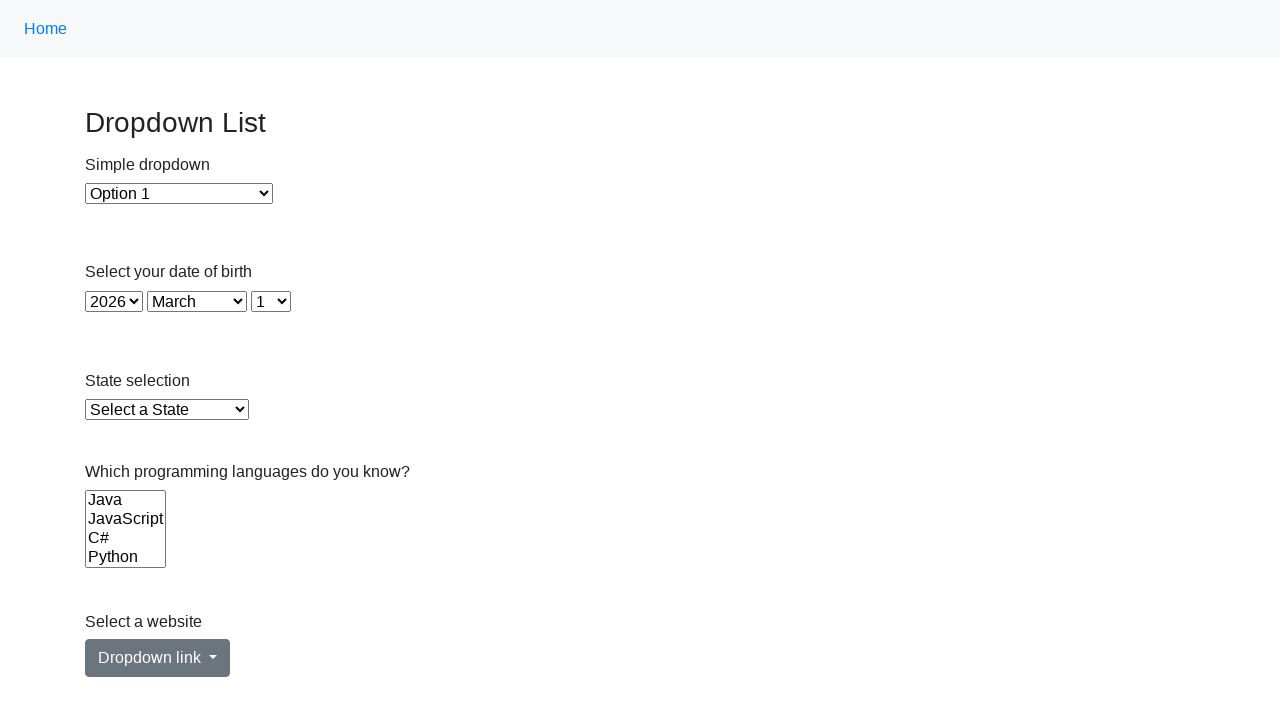

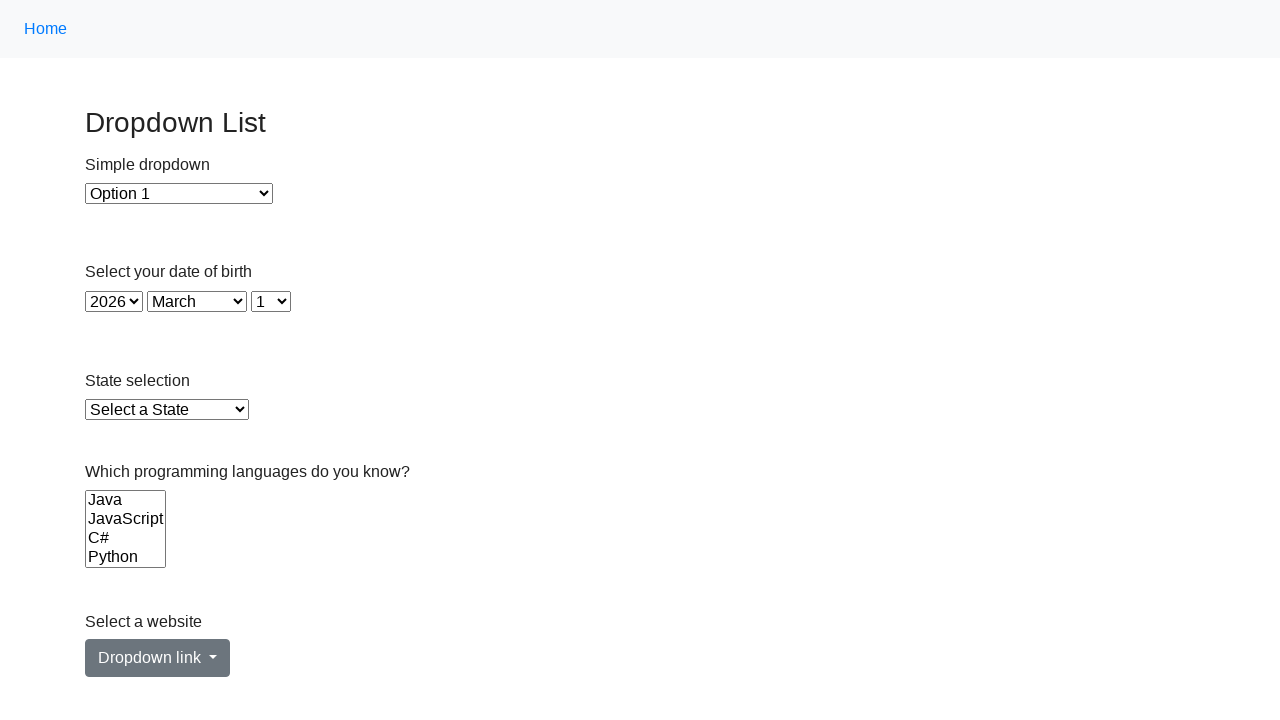